Tests that edits are saved when the edit field loses focus (blur event).

Starting URL: https://demo.playwright.dev/todomvc

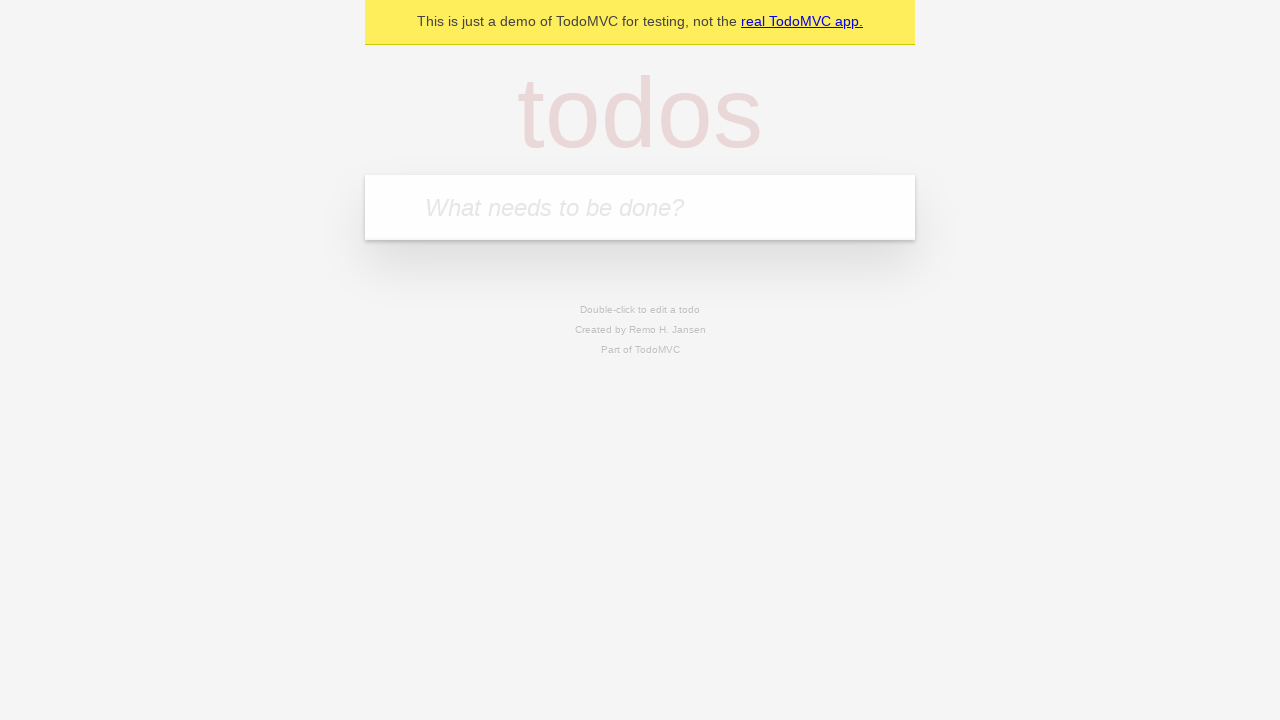

Filled first todo input field with 'buy some cheese' on internal:attr=[placeholder="What needs to be done?"i]
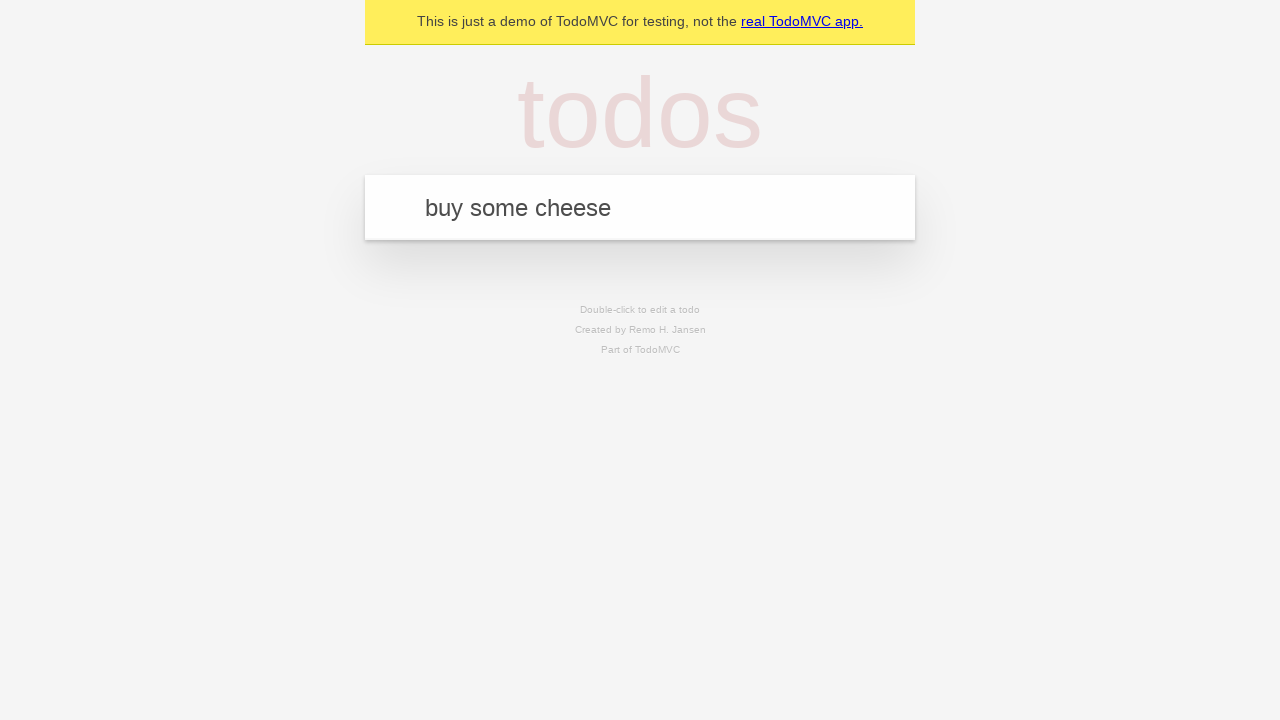

Pressed Enter to create first todo on internal:attr=[placeholder="What needs to be done?"i]
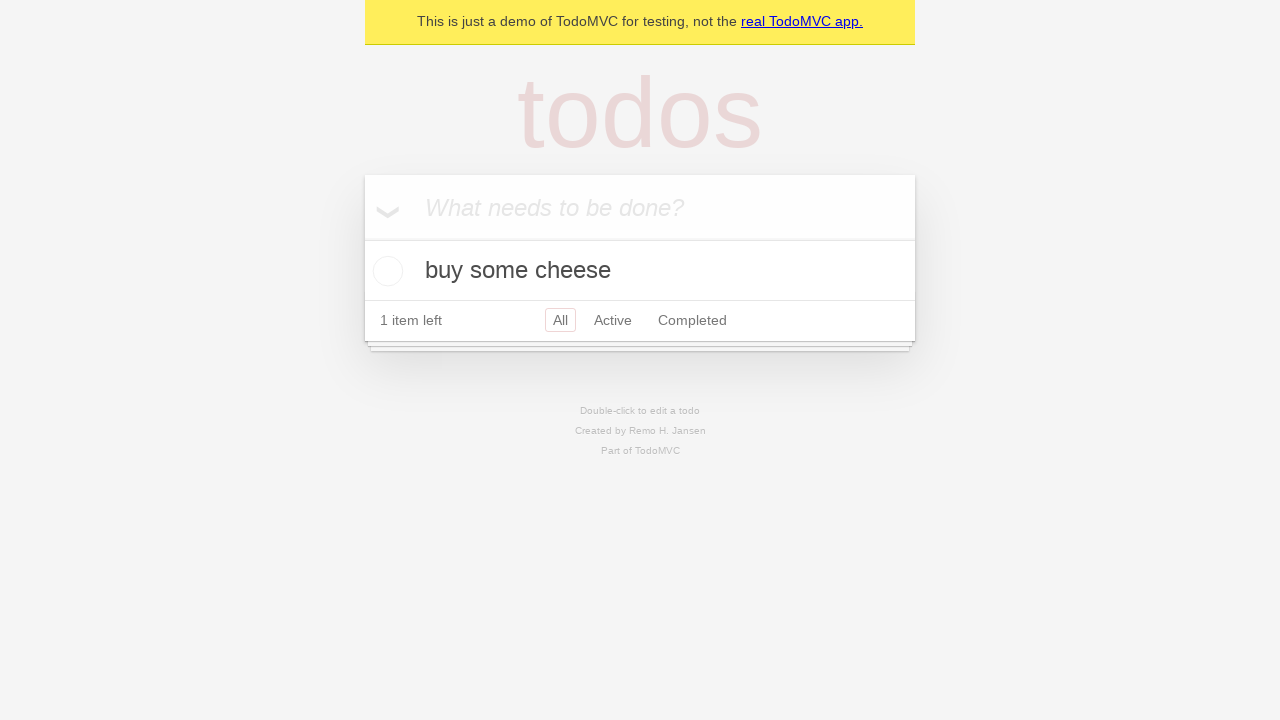

Filled second todo input field with 'feed the cat' on internal:attr=[placeholder="What needs to be done?"i]
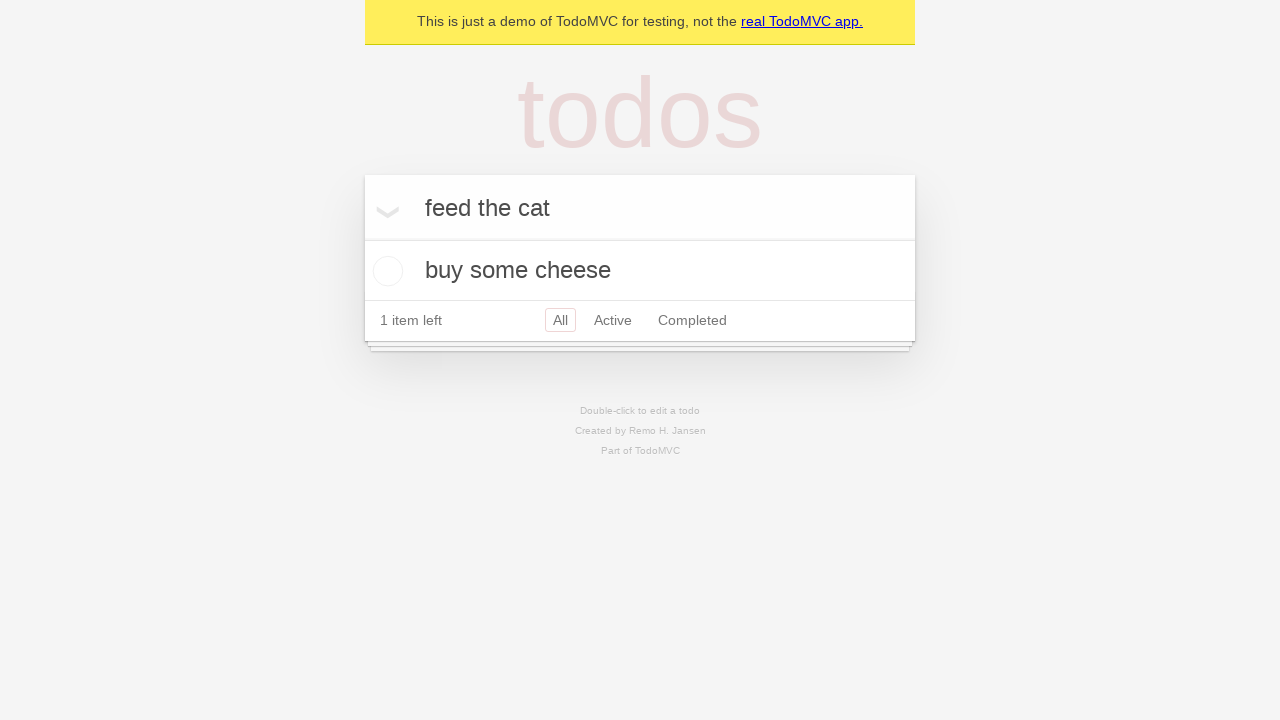

Pressed Enter to create second todo on internal:attr=[placeholder="What needs to be done?"i]
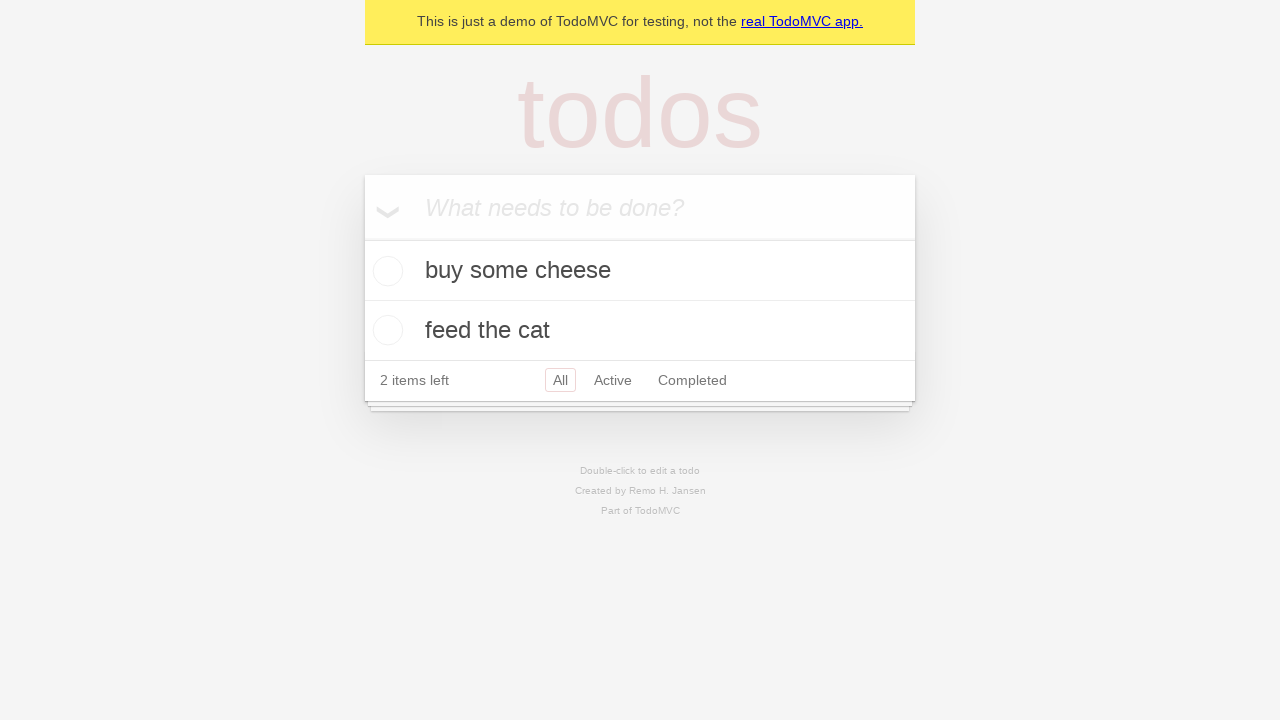

Filled third todo input field with 'book a doctors appointment' on internal:attr=[placeholder="What needs to be done?"i]
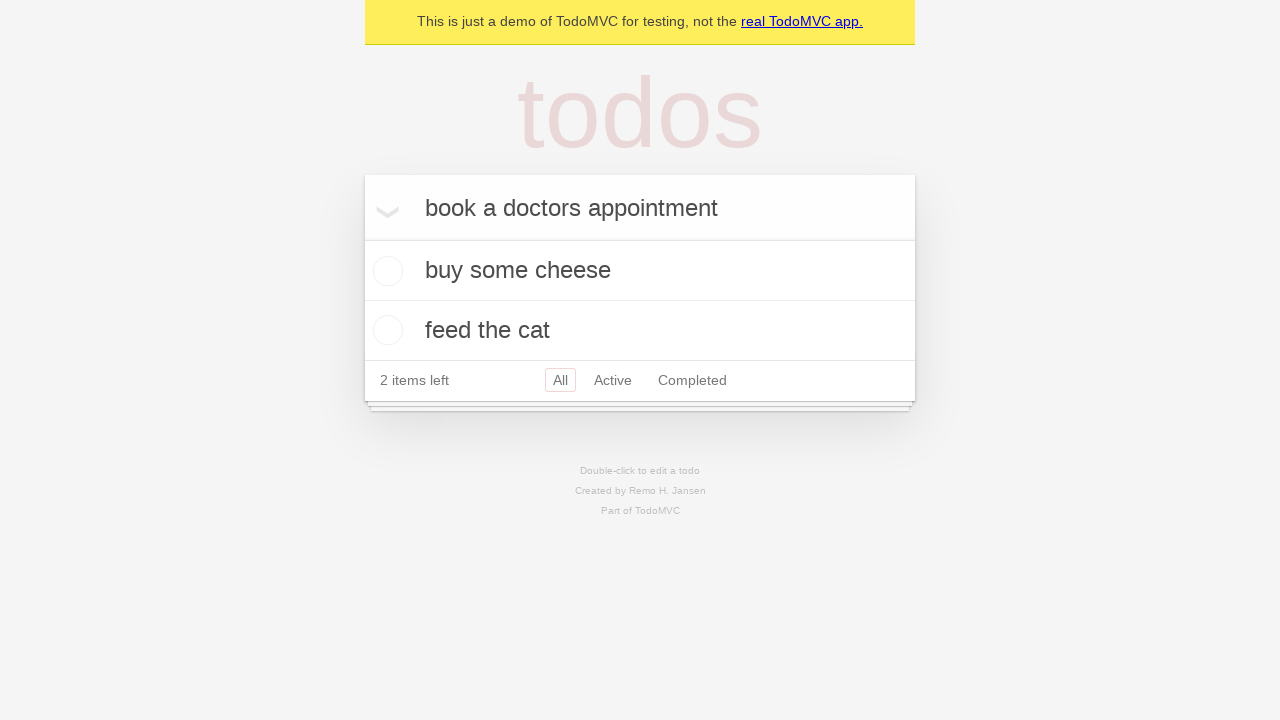

Pressed Enter to create third todo on internal:attr=[placeholder="What needs to be done?"i]
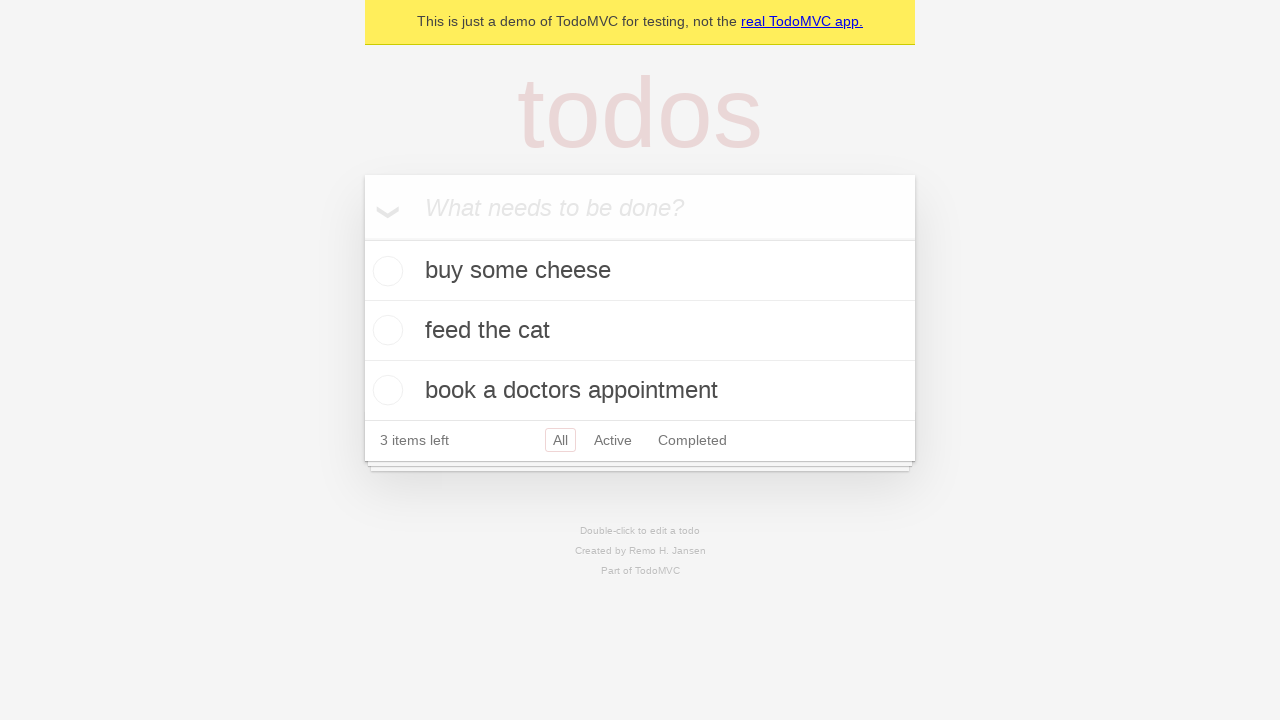

Double-clicked second todo item to enter edit mode at (640, 331) on internal:testid=[data-testid="todo-item"s] >> nth=1
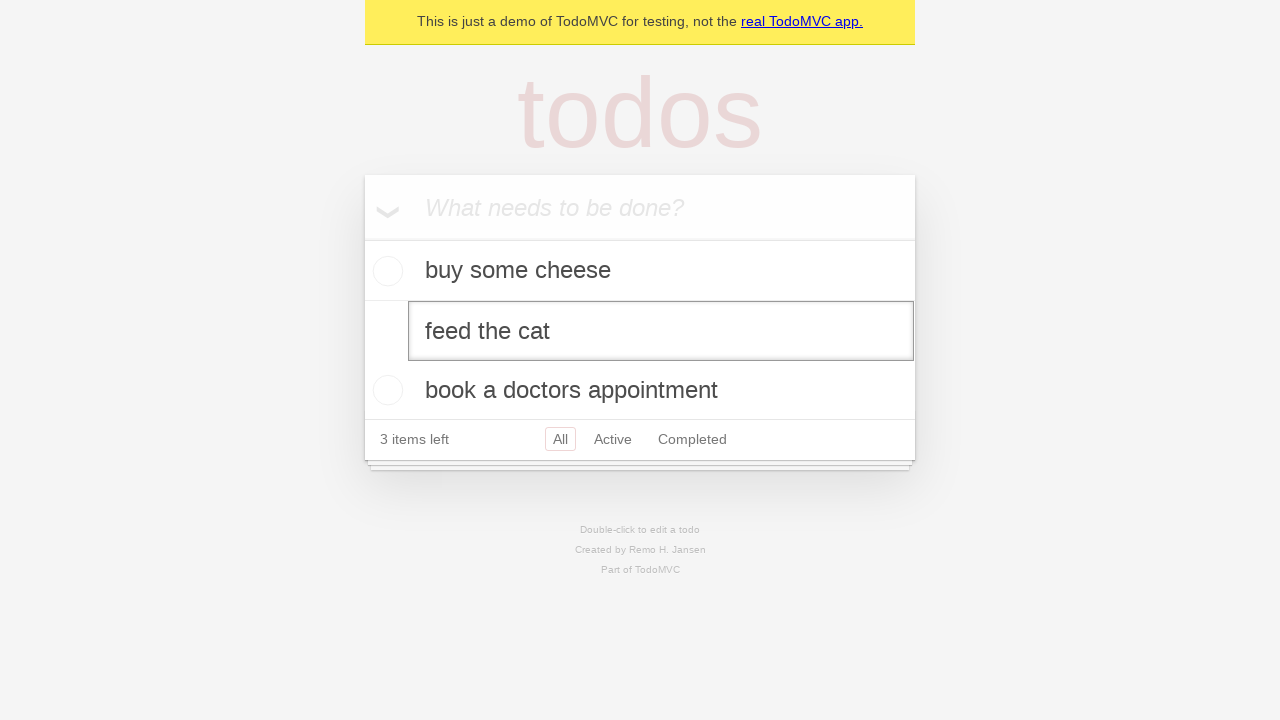

Filled edit textbox with 'buy some sausages' on internal:testid=[data-testid="todo-item"s] >> nth=1 >> internal:role=textbox[nam
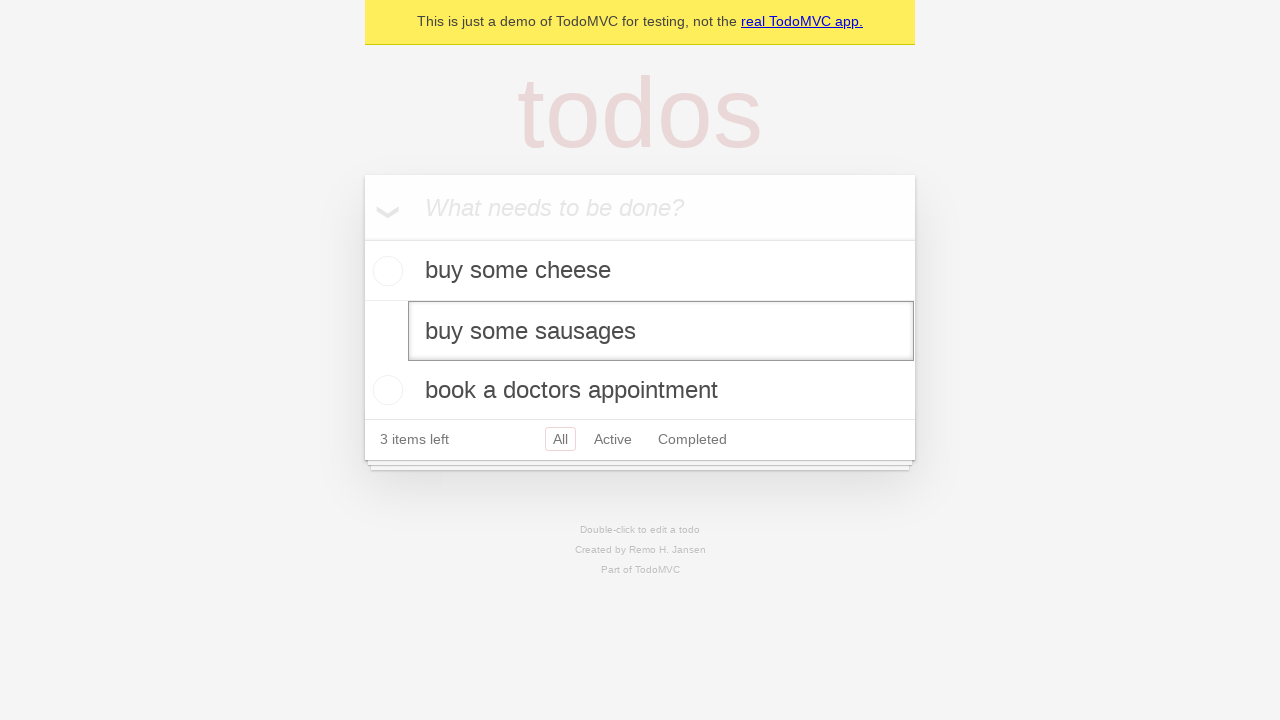

Dispatched blur event on edit field to save changes
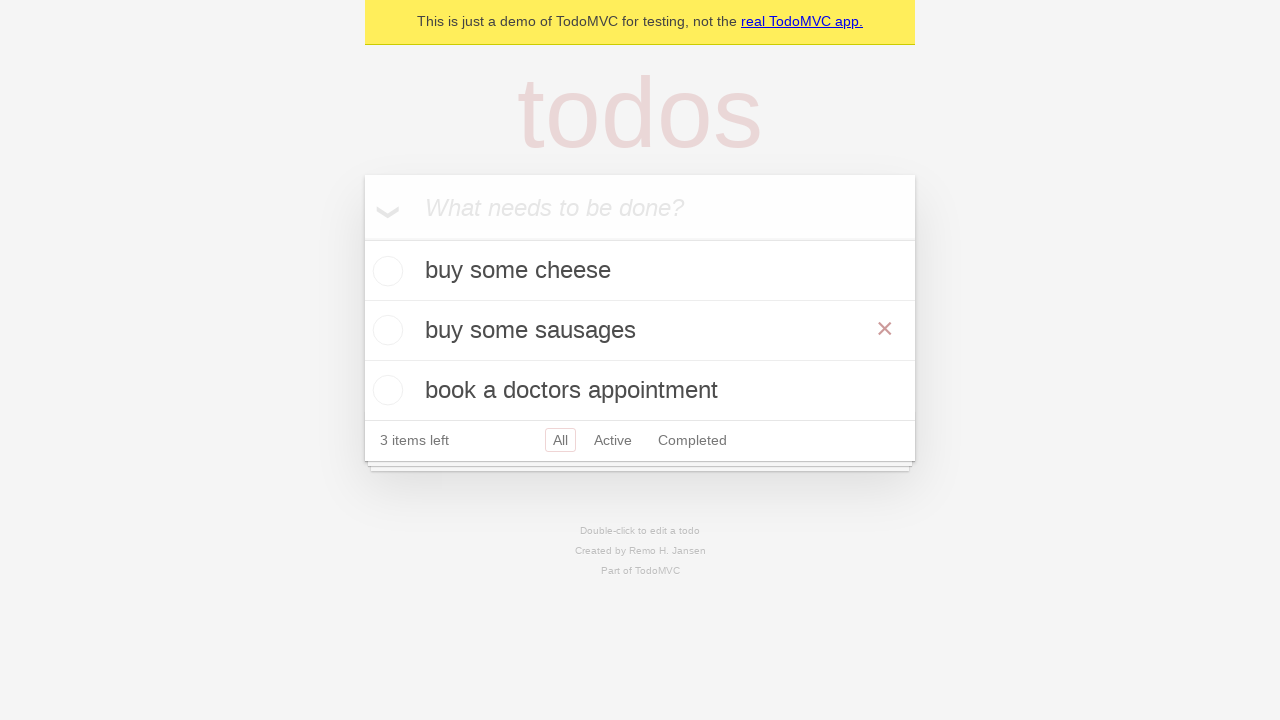

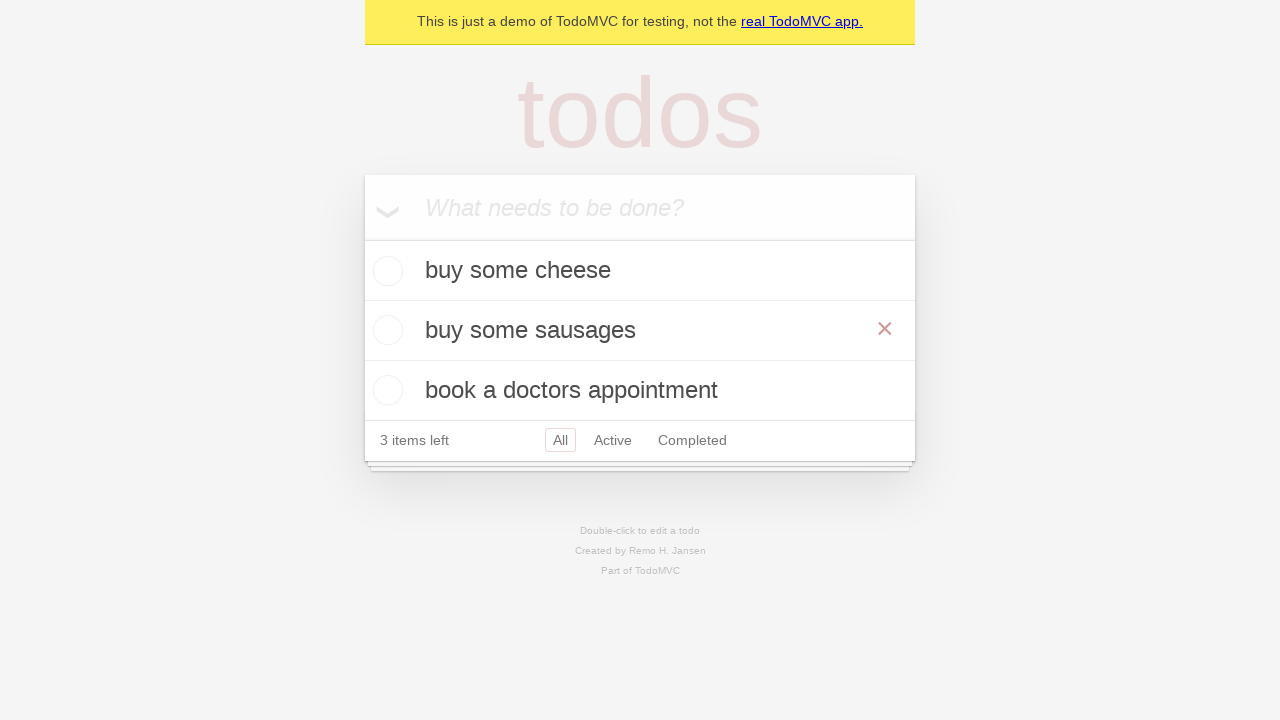